Solves a mathematical captcha by reading a value from the page, calculating the result using a logarithmic formula, filling the answer, and submitting the form with robot verification checkboxes

Starting URL: https://suninjuly.github.io/math.html

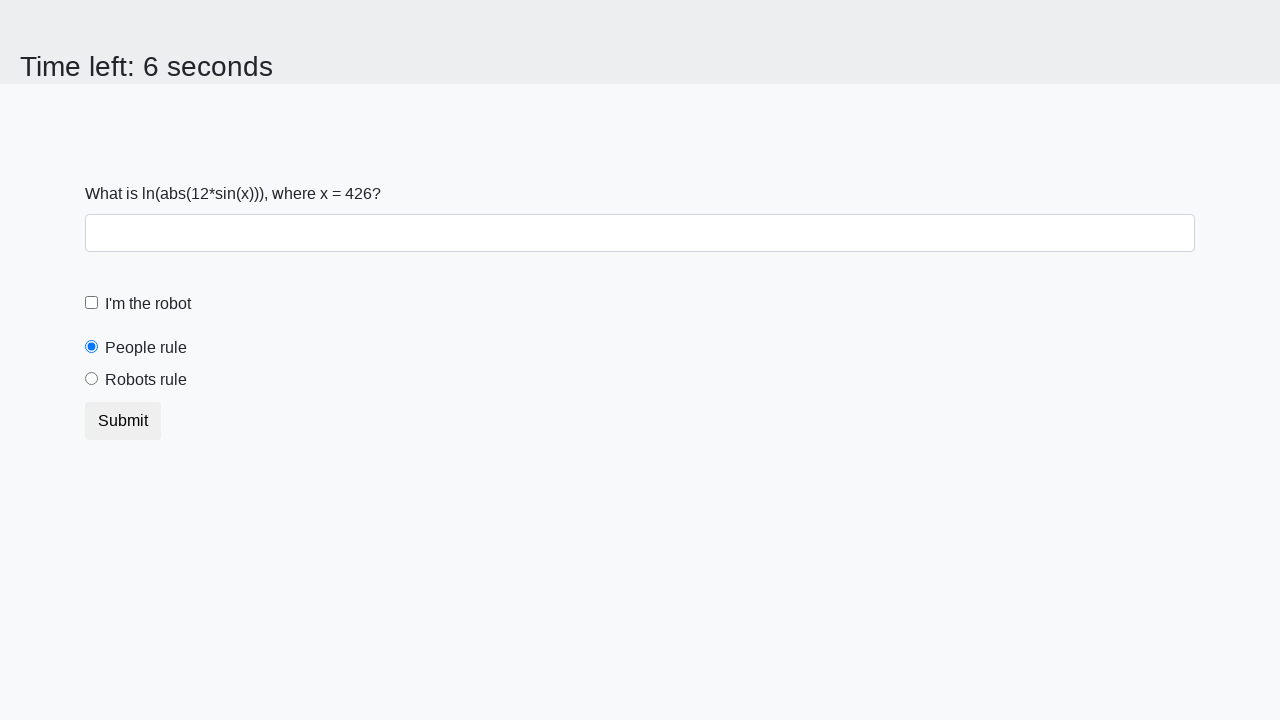

Retrieved mathematical value from page element
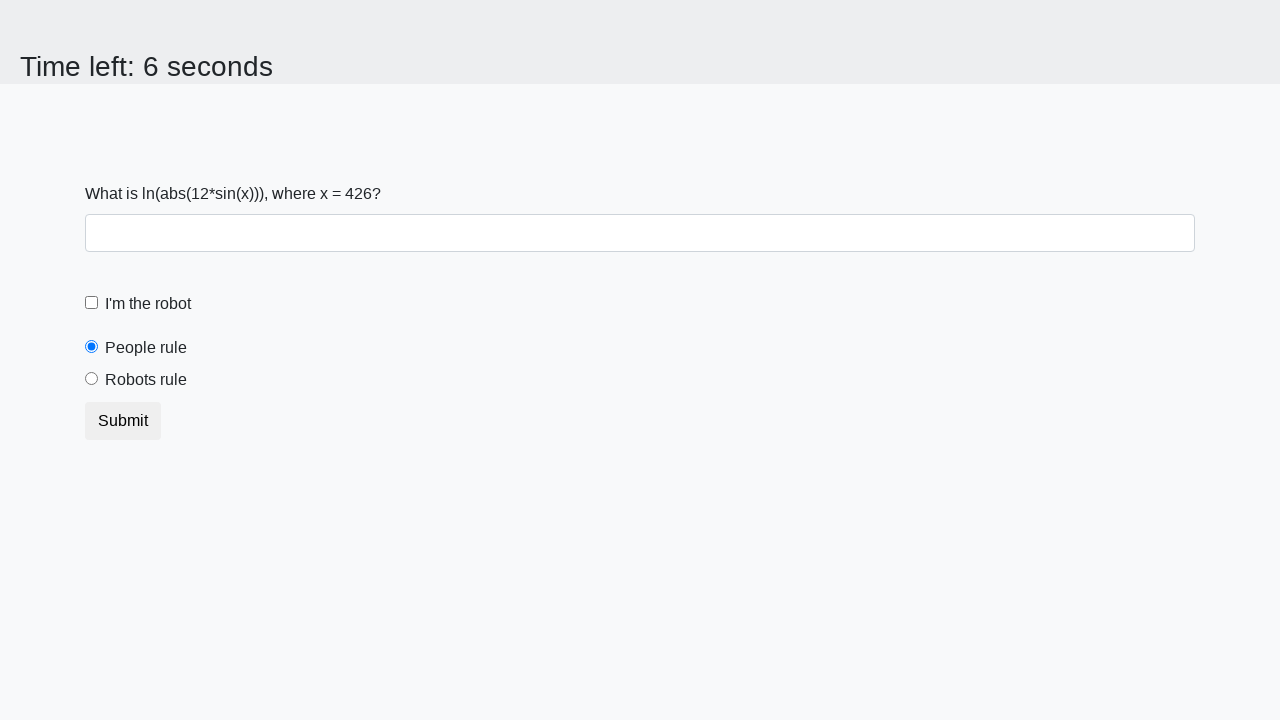

Calculated logarithmic result: 2.434713105750088
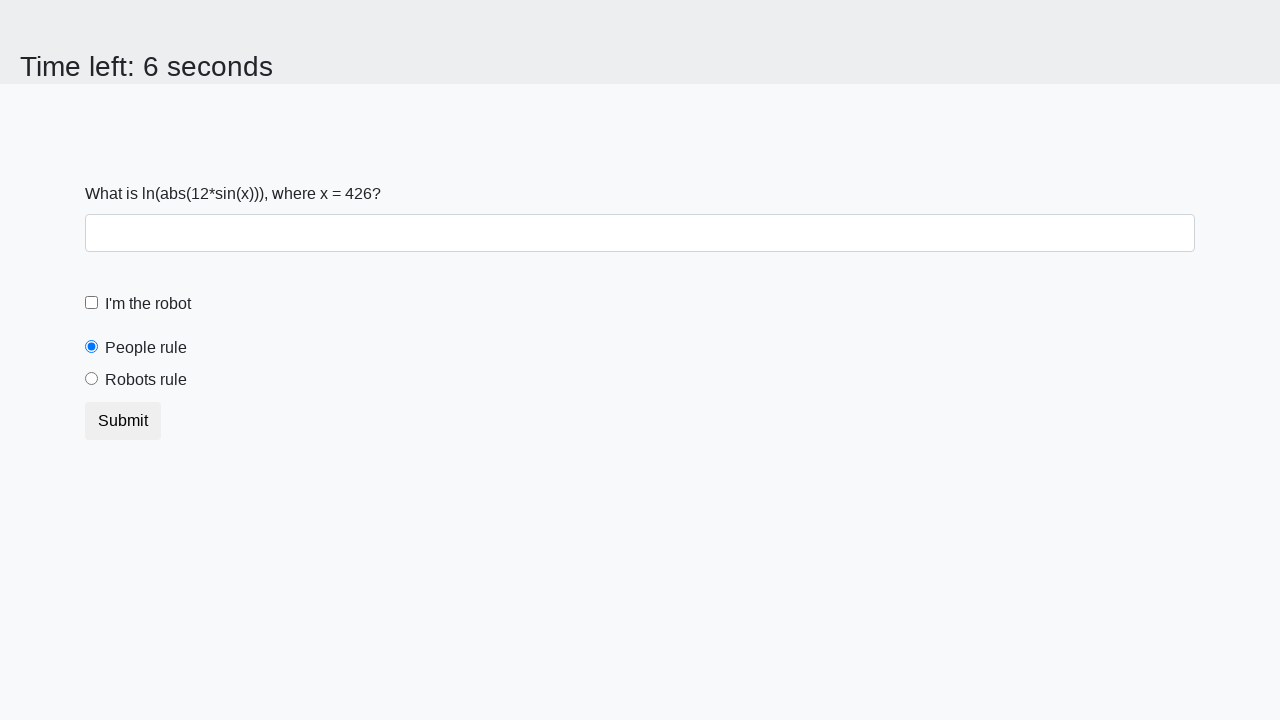

Filled answer field with calculated result on //*[@id="answer"]
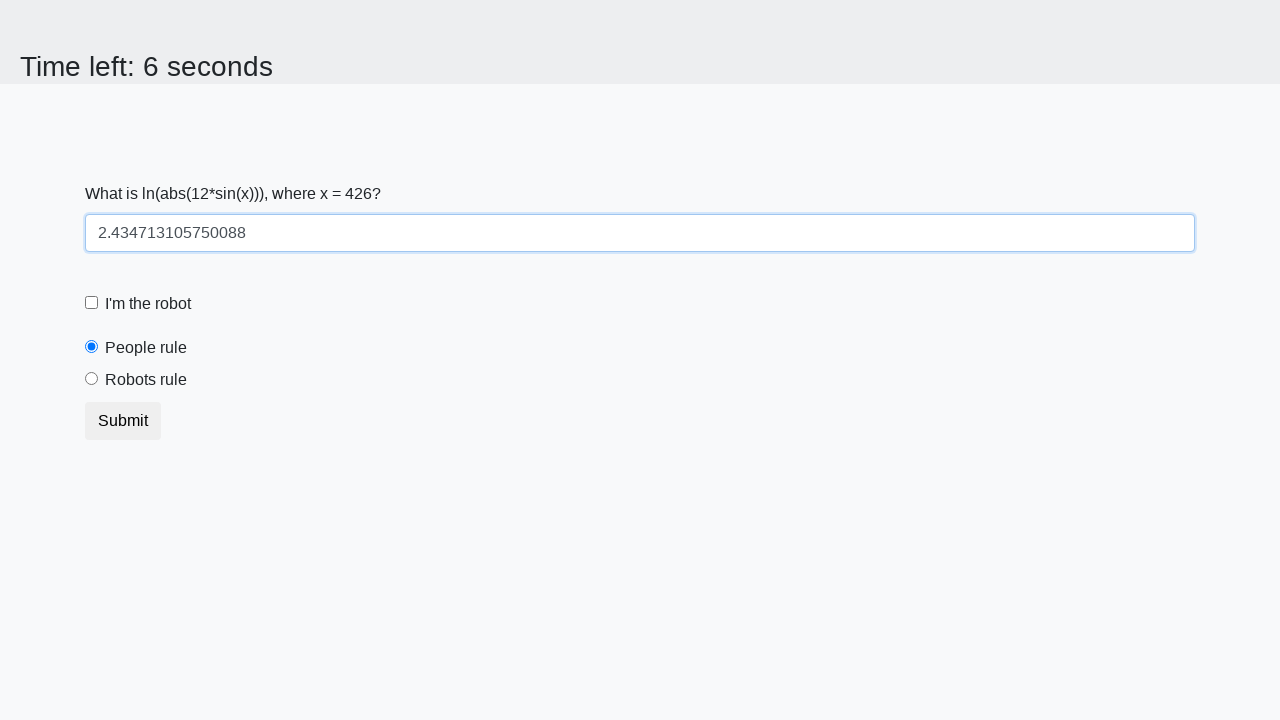

Clicked robot checkbox for verification at (92, 303) on xpath=//*[@id="robotCheckbox"]
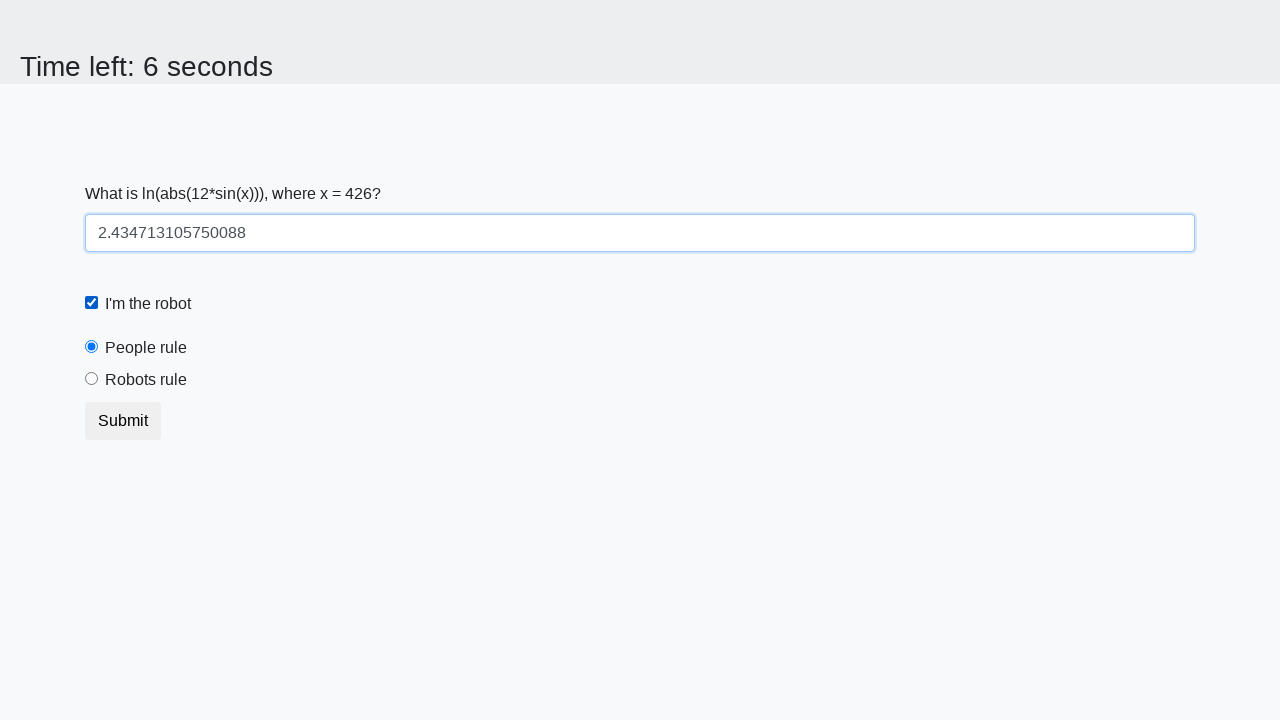

Clicked robots rule radio button at (92, 379) on xpath=//*[@id="robotsRule"]
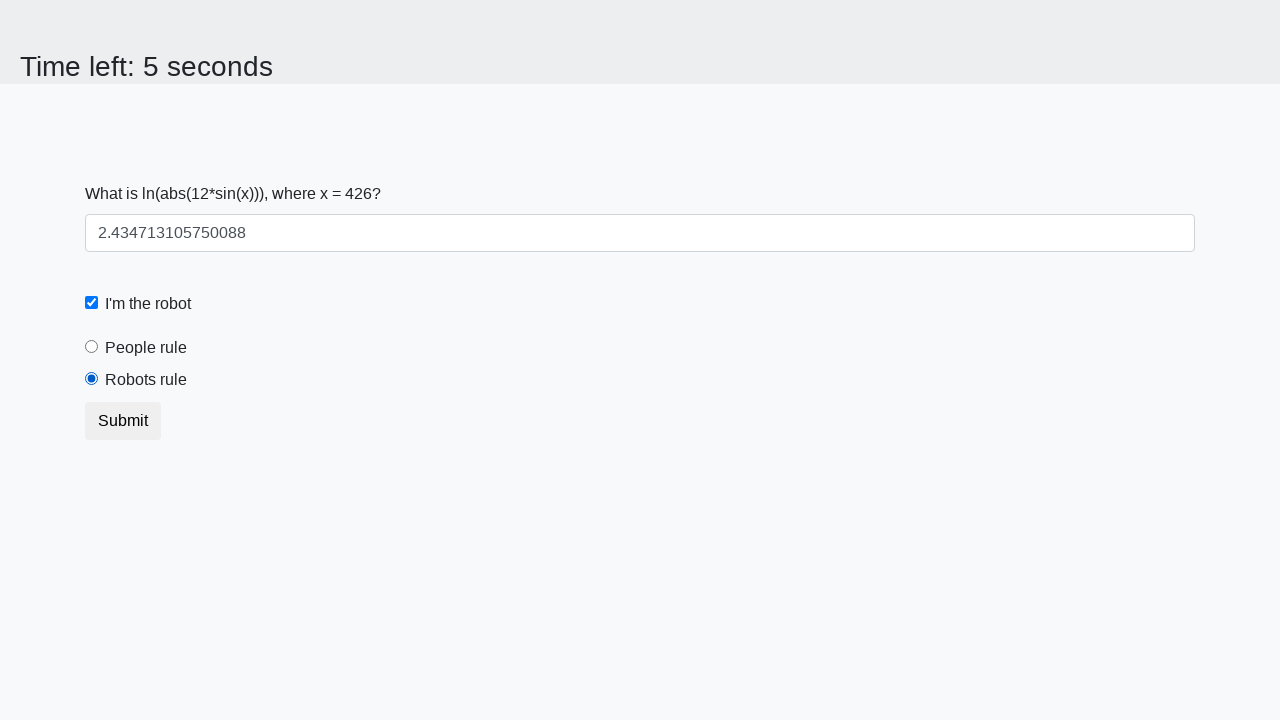

Submitted form with calculated answer at (123, 421) on xpath=/html/body/div[1]/form/button
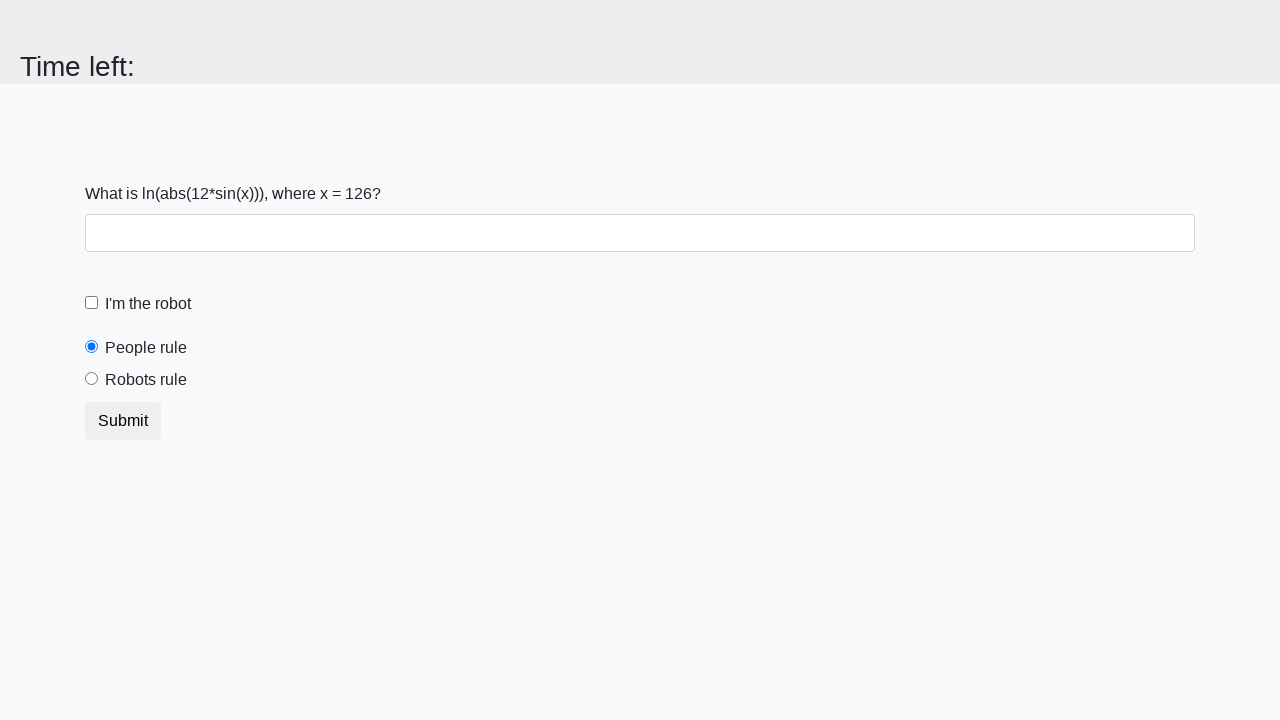

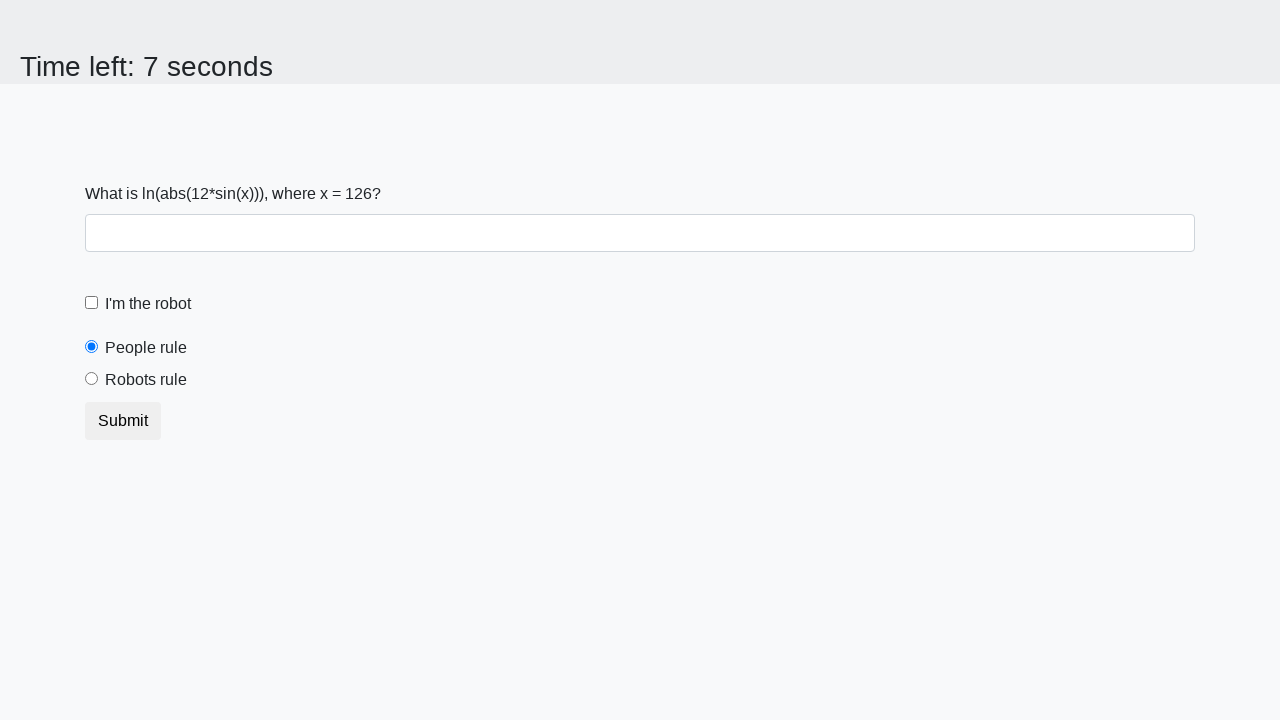